Tests the BlazeDemo flight booking flow by selecting departure and destination cities, finding flights, and completing a purchase with credit card details

Starting URL: https://blazedemo.com/

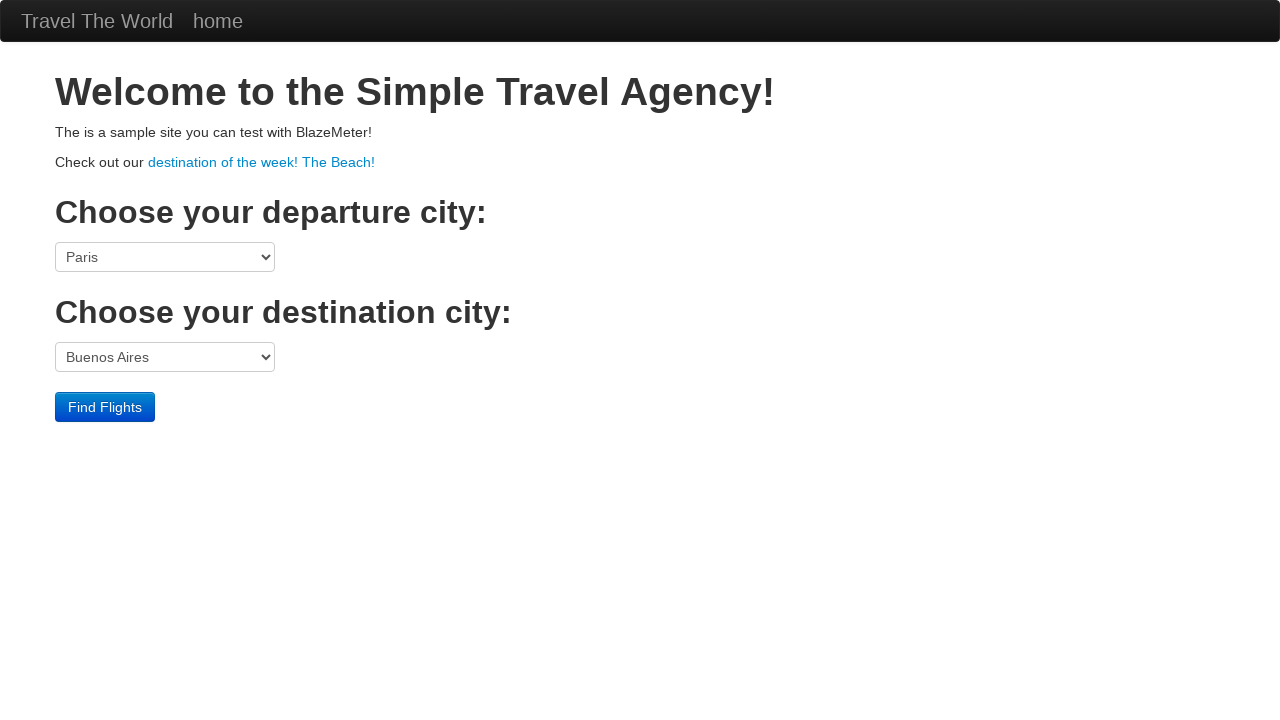

Selected Boston as departure city on select[name="fromPort"]
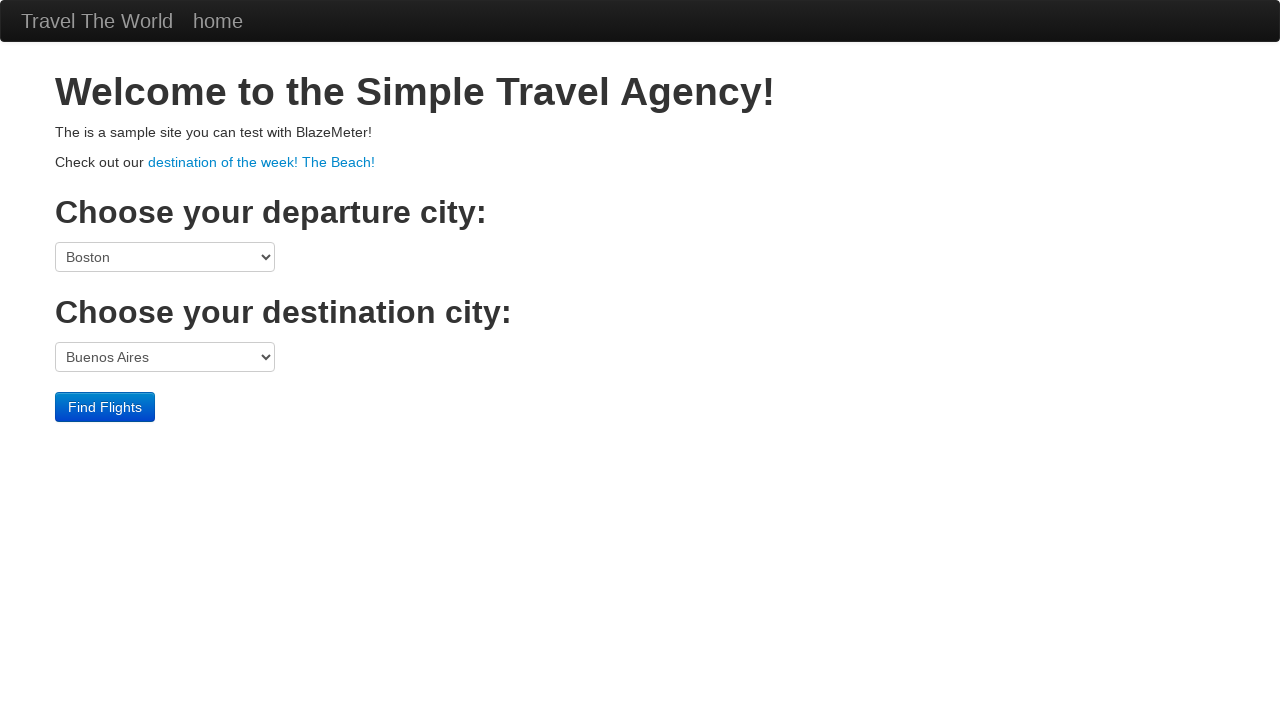

Selected London as destination city on select[name="toPort"]
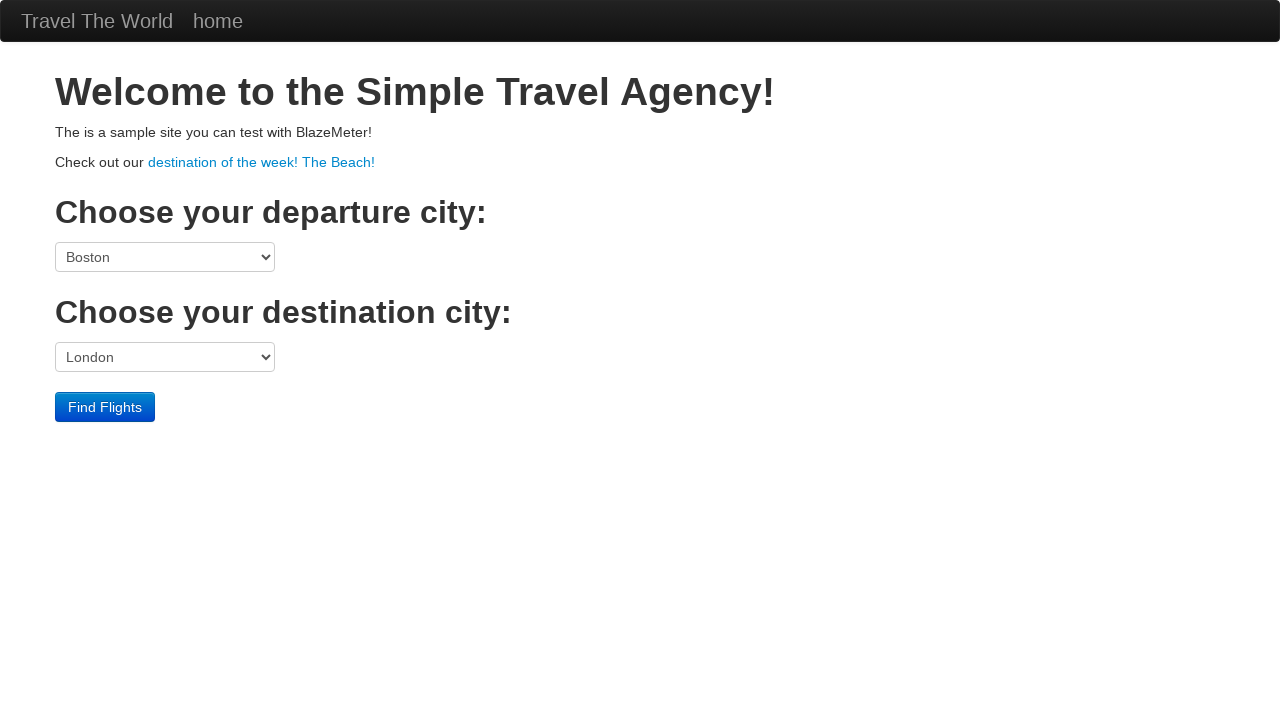

Clicked Find Flights button at (105, 407) on internal:role=button[name="Find Flights"i]
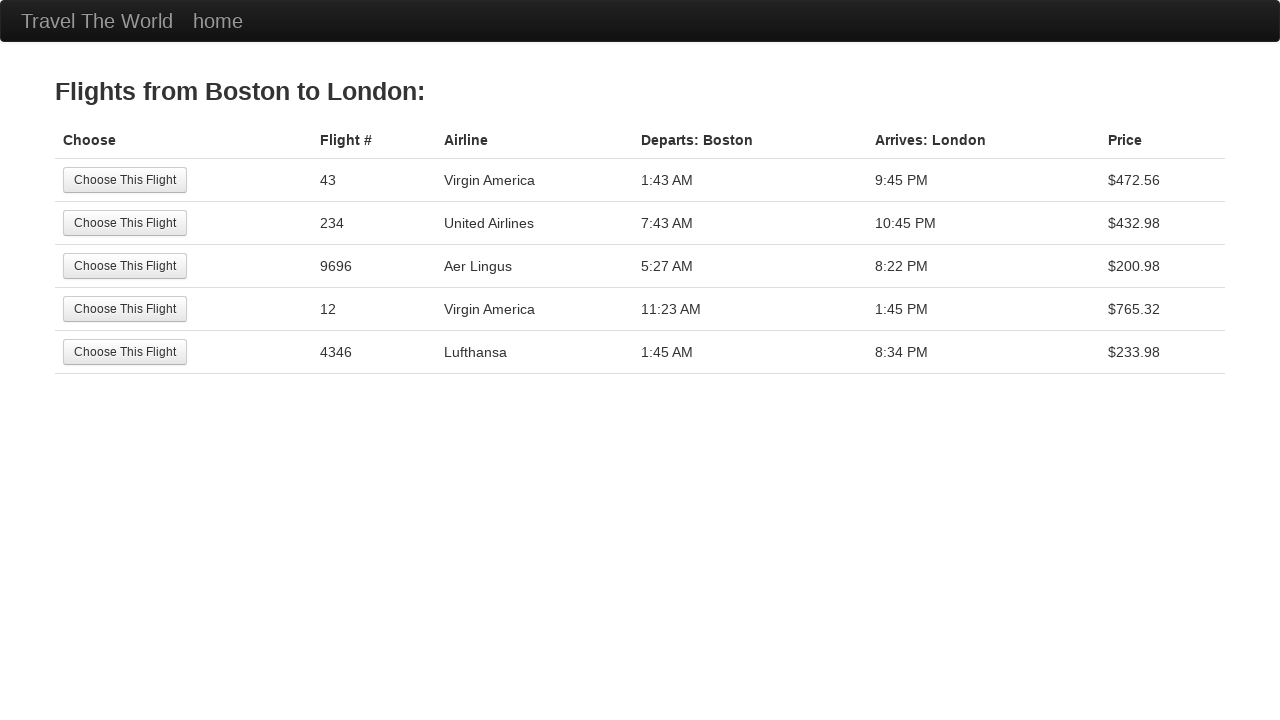

Navigated to purchase page
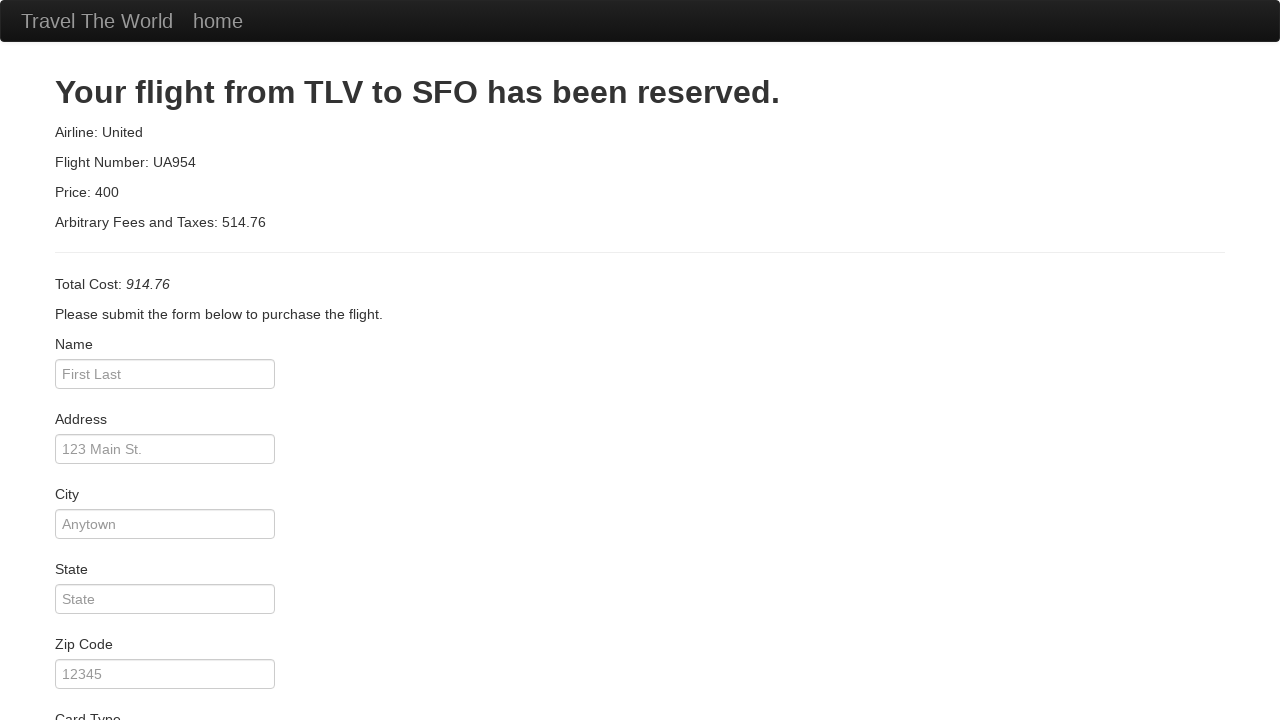

Clicked passenger name field at (165, 374) on internal:attr=[placeholder="First Last"i]
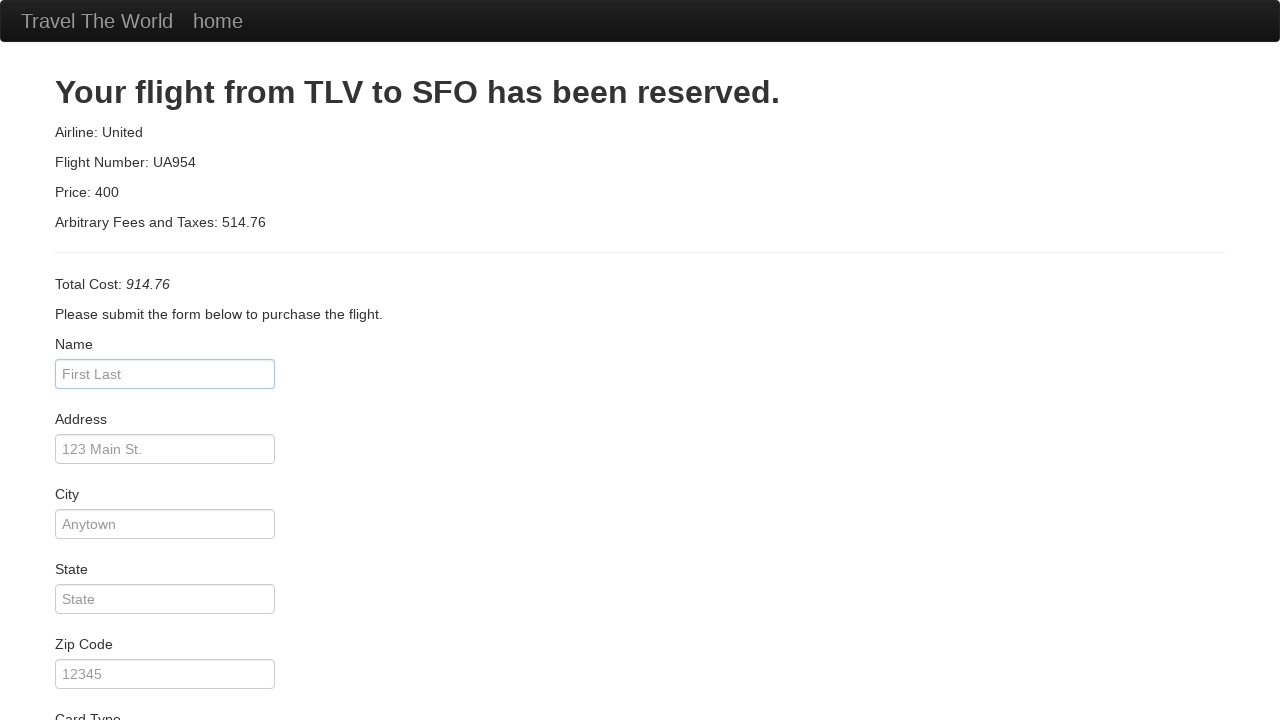

Filled passenger name with 'Abhi Dixit' on internal:attr=[placeholder="First Last"i]
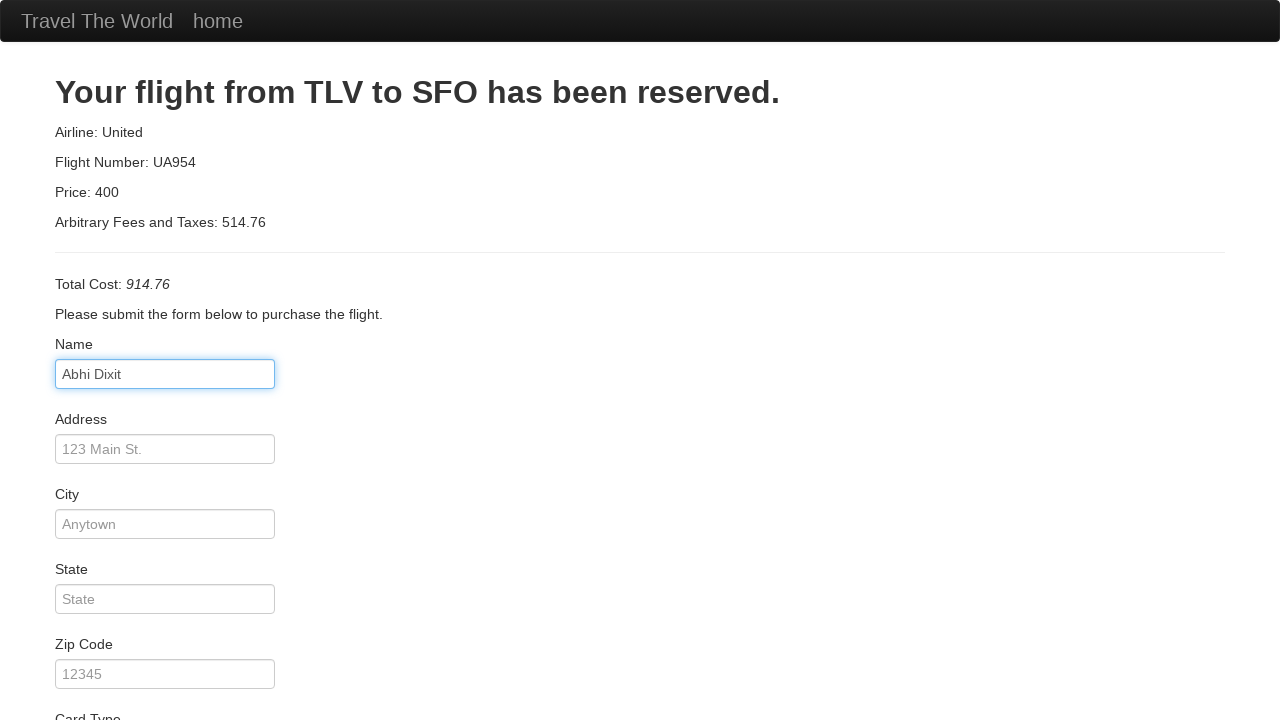

Selected American Express as card type on #cardType
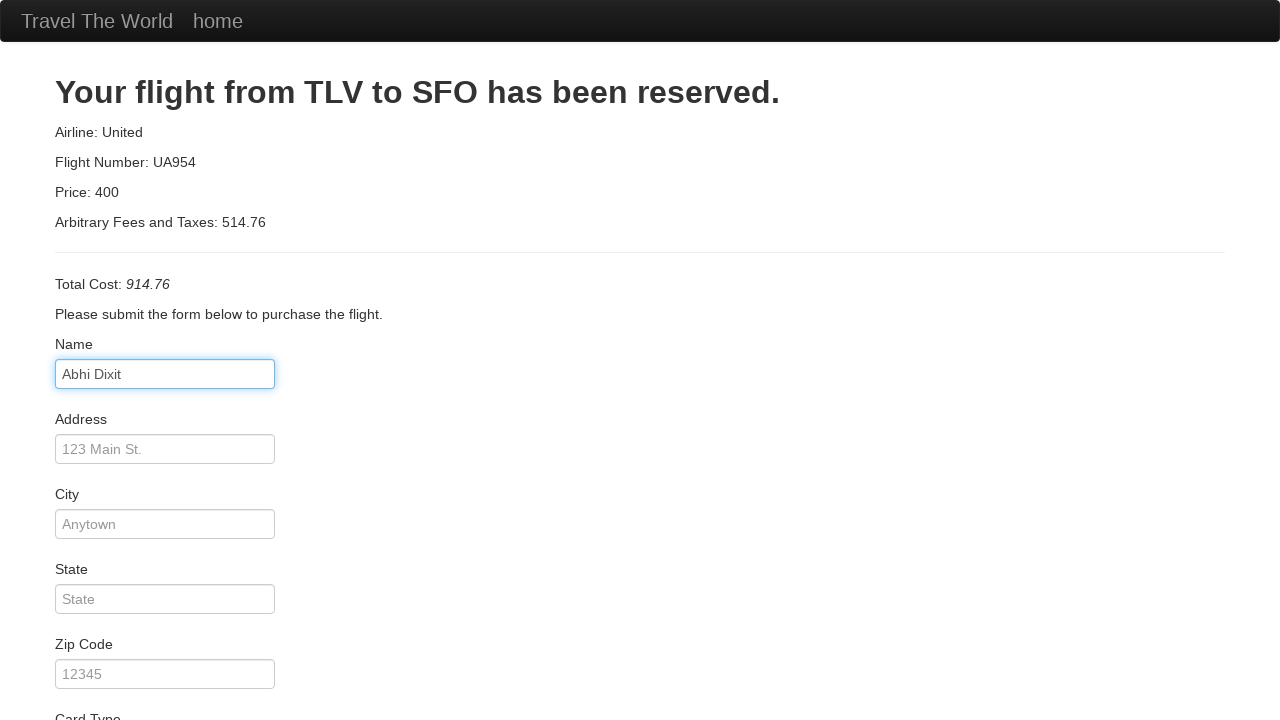

Clicked credit card number field at (165, 380) on internal:attr=[placeholder="Credit Card Number"i]
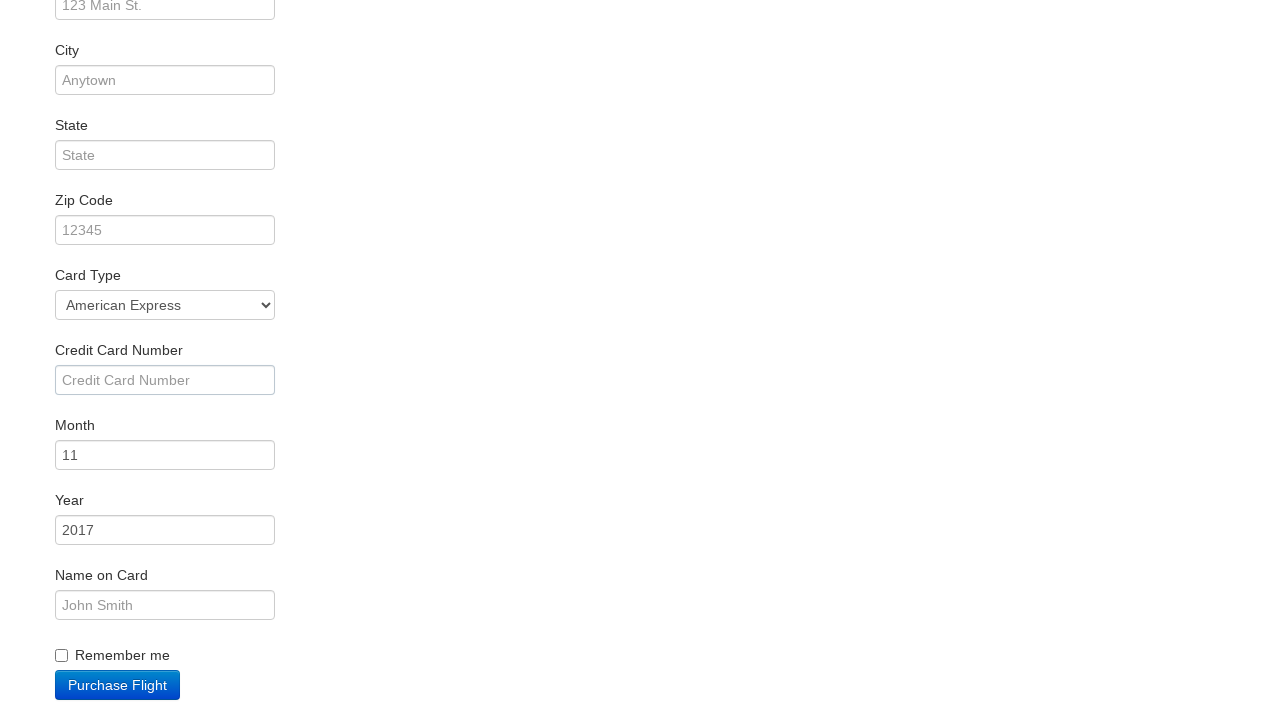

Filled credit card number with '123456789' on internal:attr=[placeholder="Credit Card Number"i]
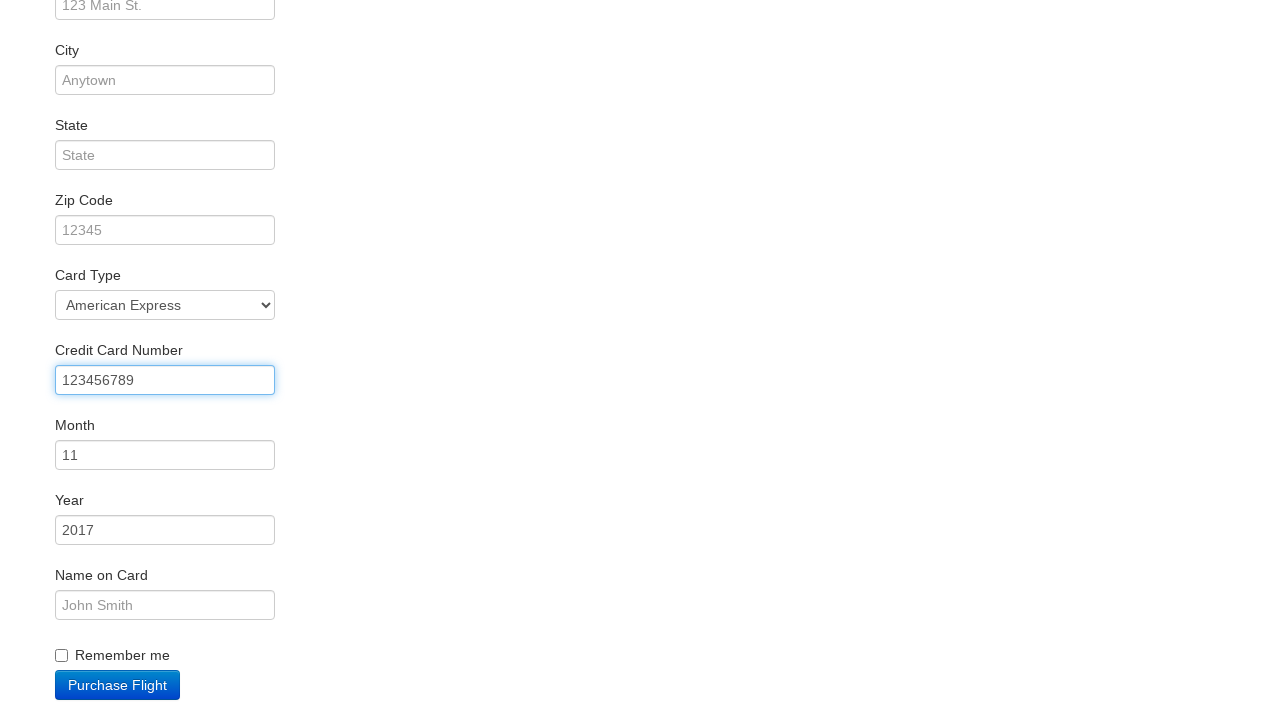

Clicked name on card field at (165, 605) on internal:attr=[placeholder="John Smith"i]
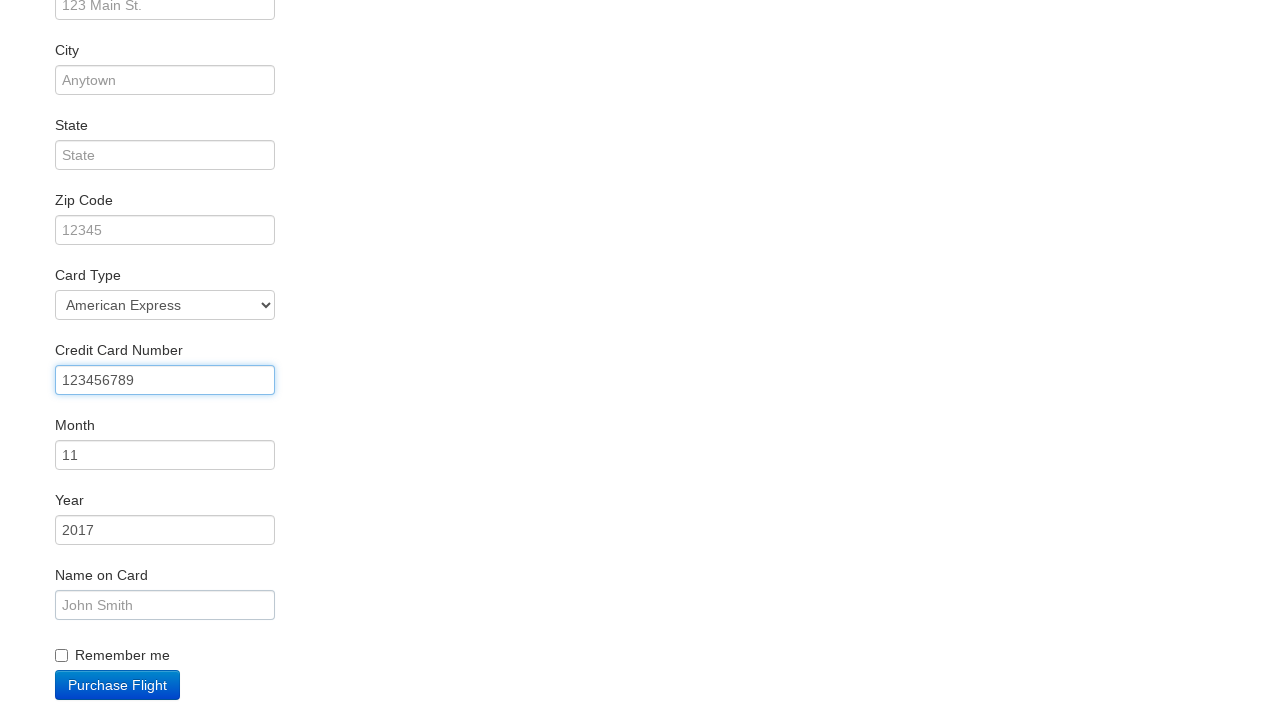

Filled name on card with 'Abhi' on internal:attr=[placeholder="John Smith"i]
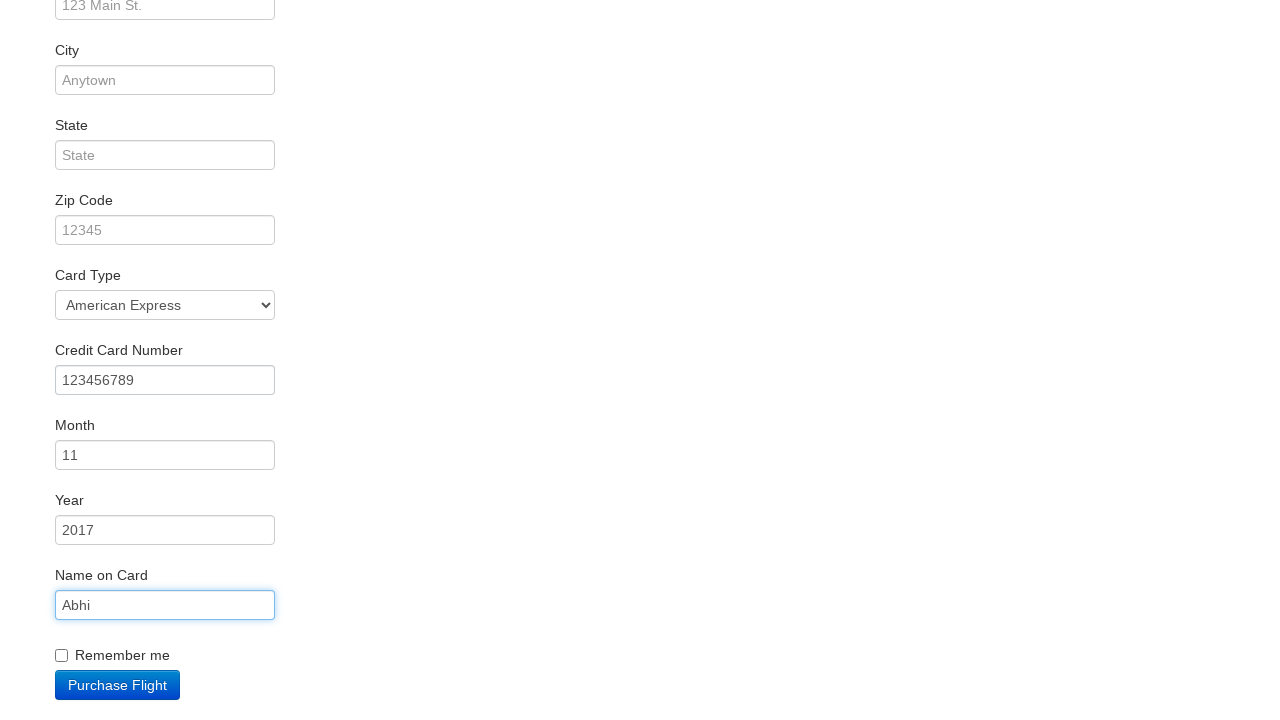

Clicked Purchase Flight button at (118, 685) on internal:role=button[name="Purchase Flight"i]
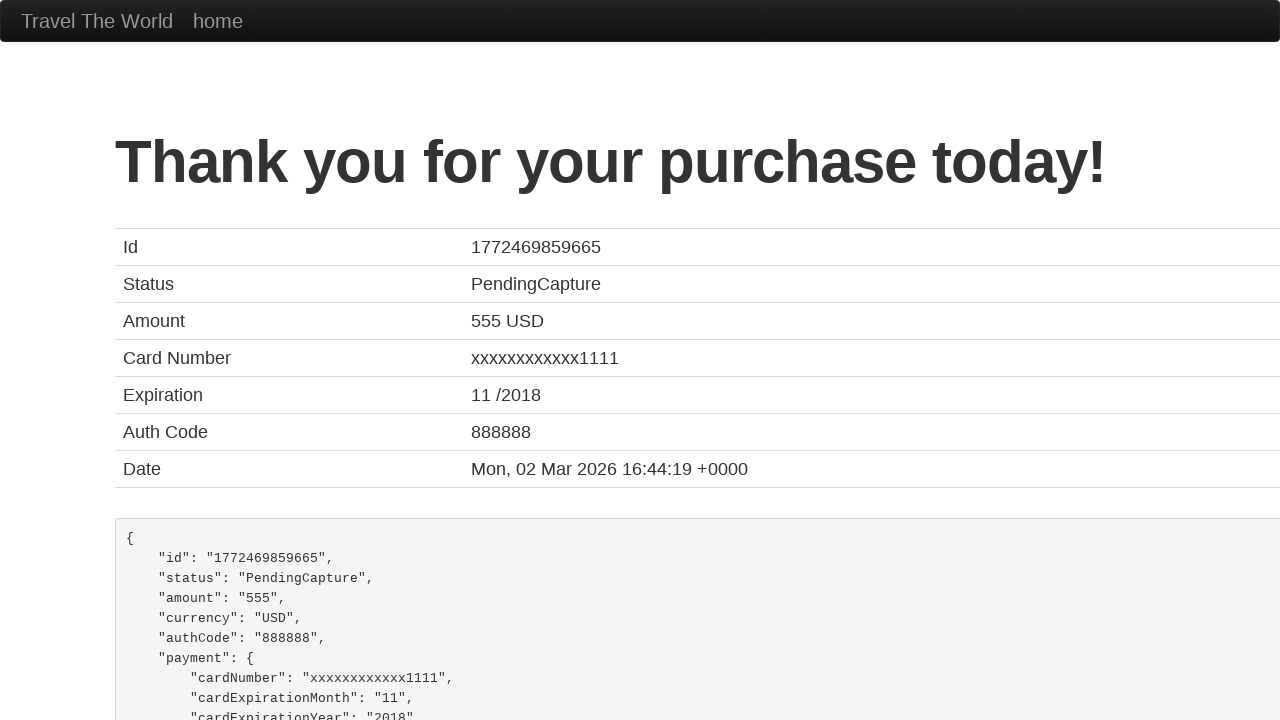

Verified purchase confirmation heading - 'Thank you for your purchase today!' at (695, 162) on internal:role=heading[name="Thank you for your purchase today!"i]
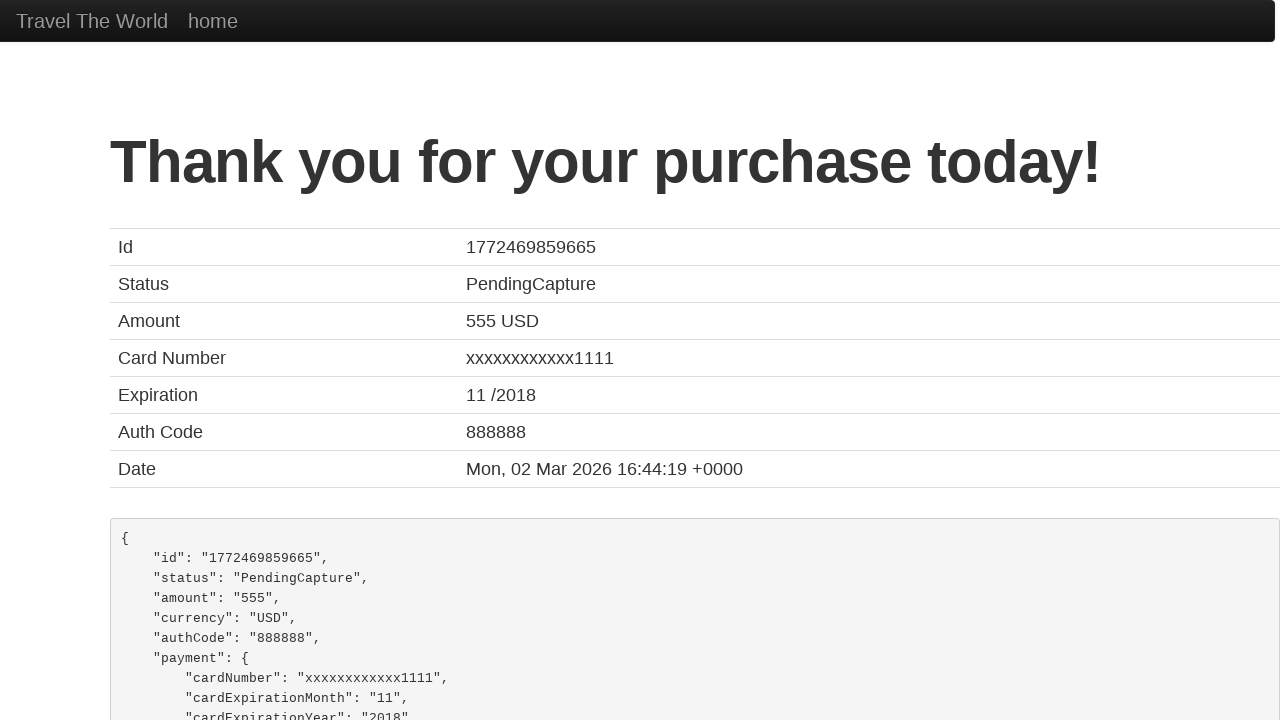

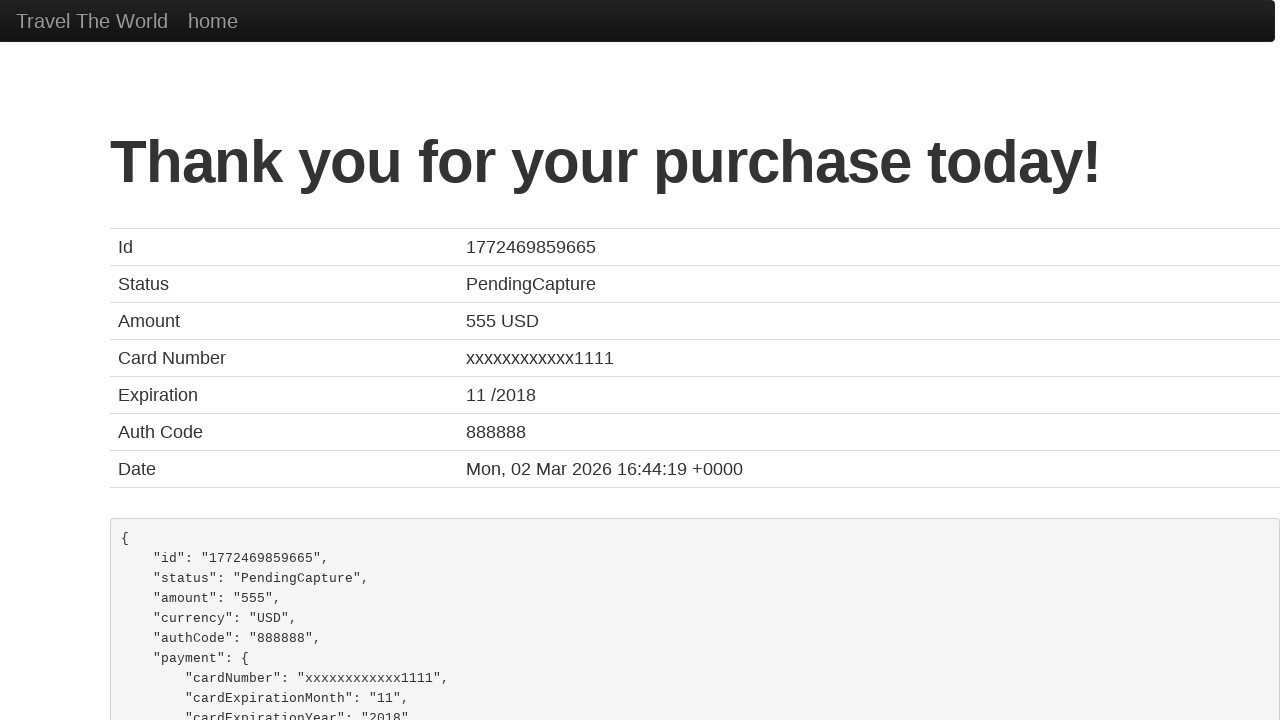